Navigates to a test automation practice blog and interacts with a static HTML table by scrolling to it and verifying its structure

Starting URL: https://testautomationpractice.blogspot.com/

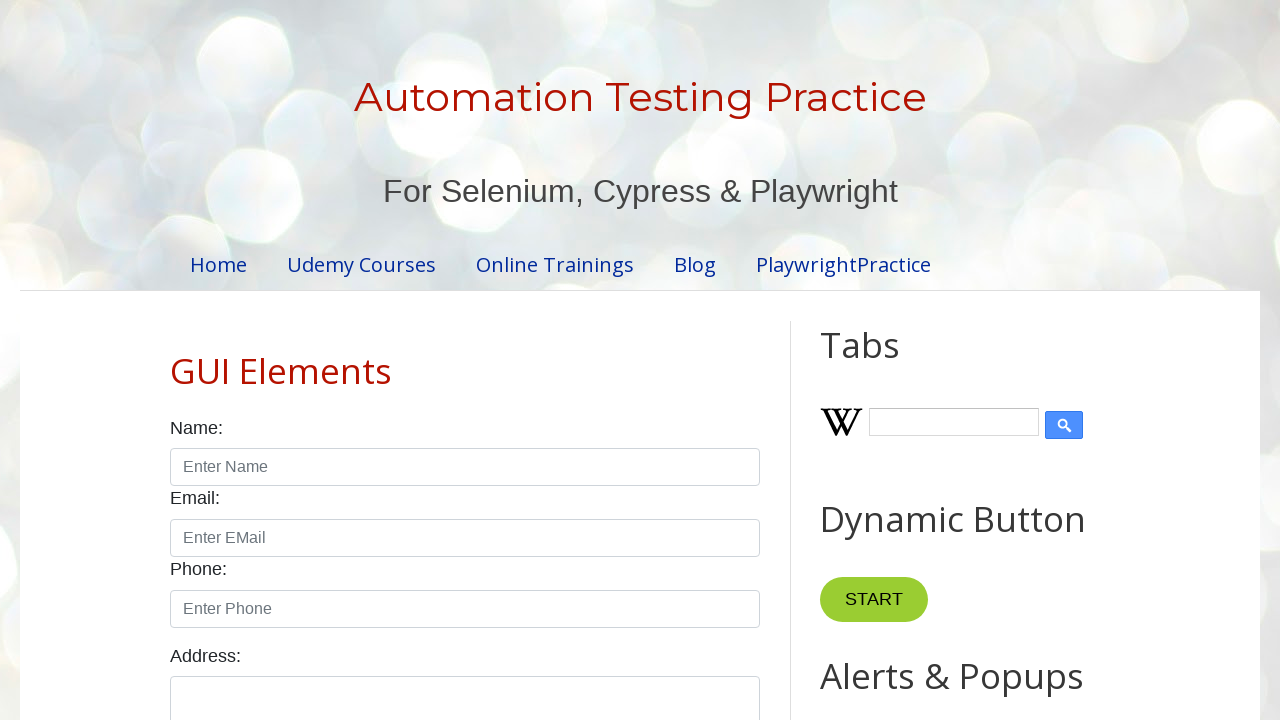

Scrolled down 1500 pixels to make table visible
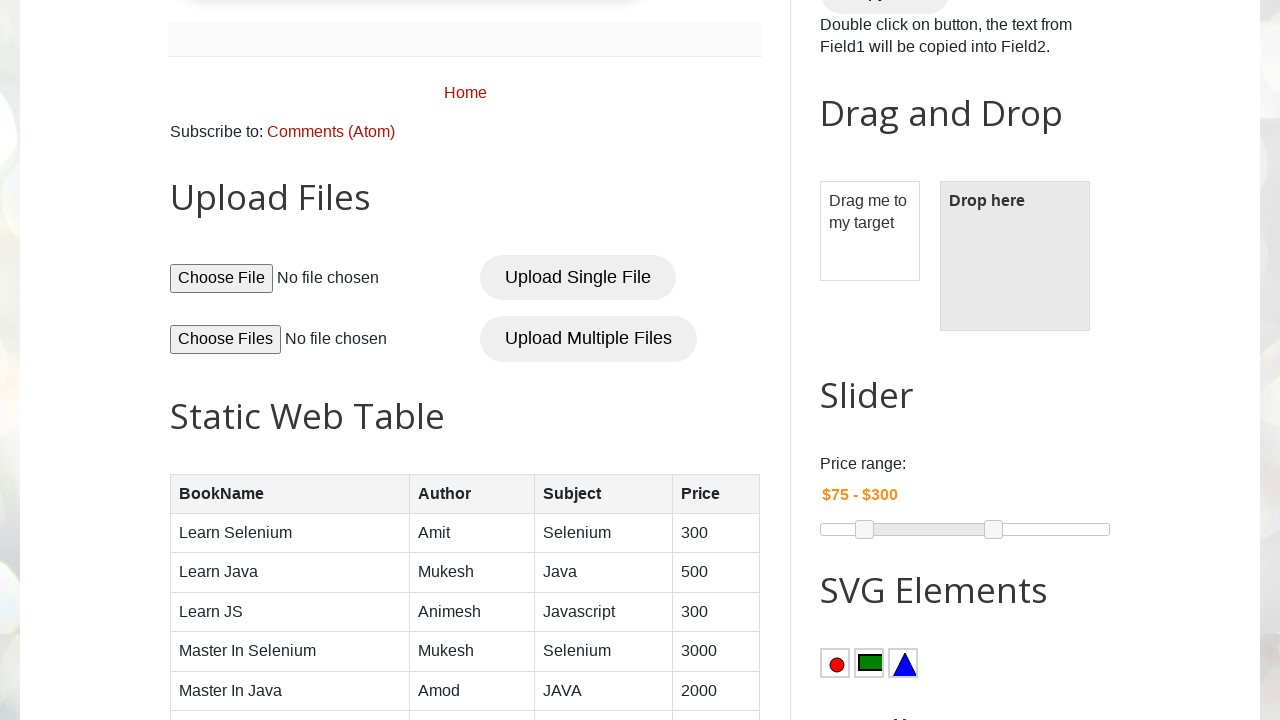

Waited for BookTable to be visible
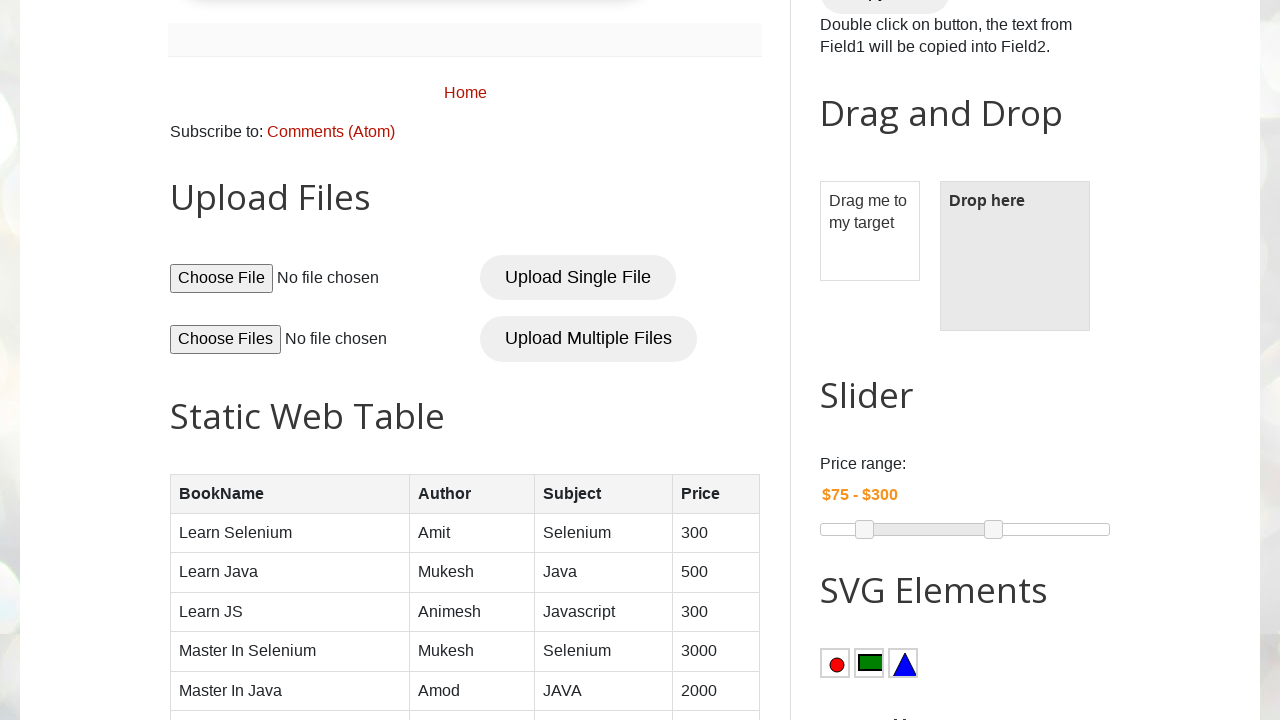

Located BookTable element
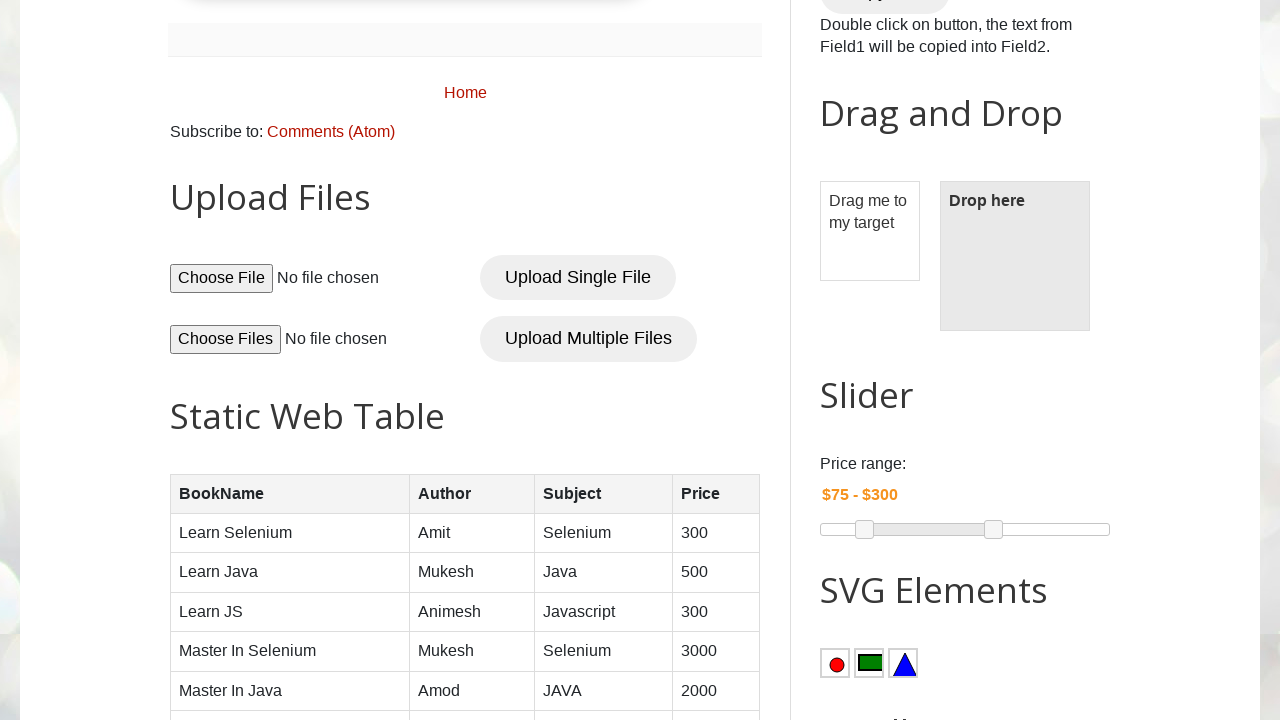

Verified first table row is available
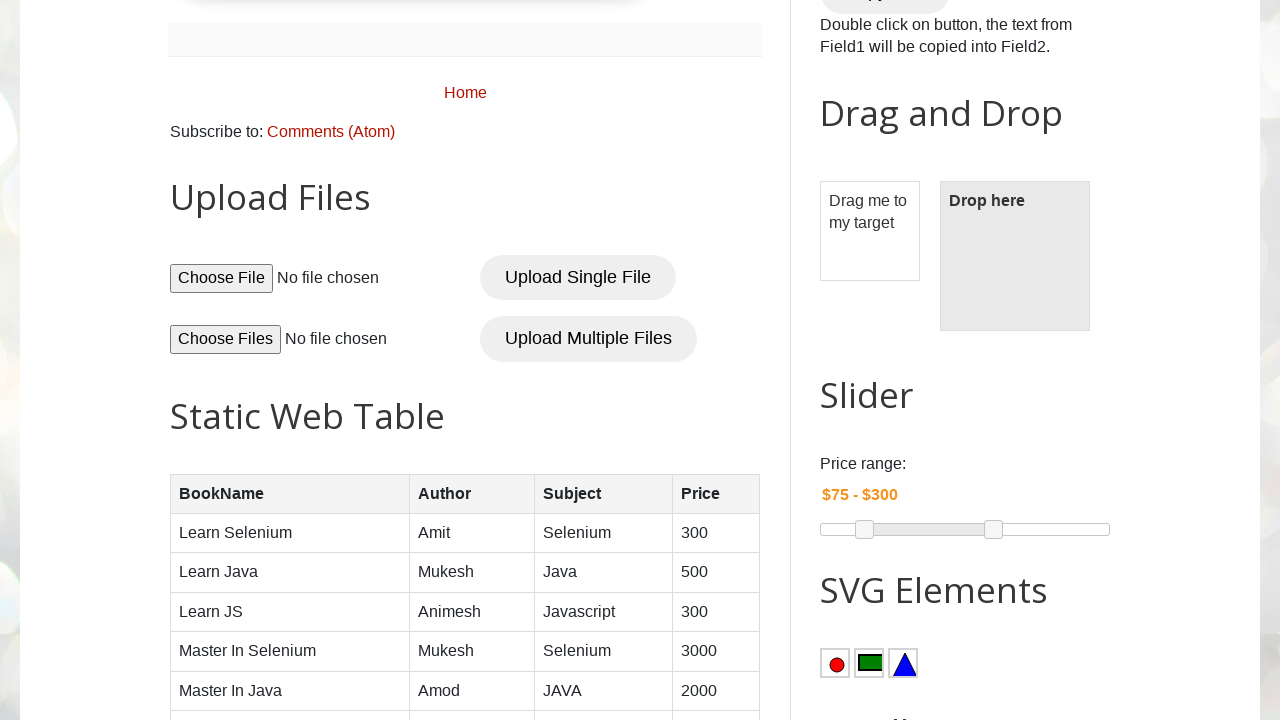

Verified first table header is available
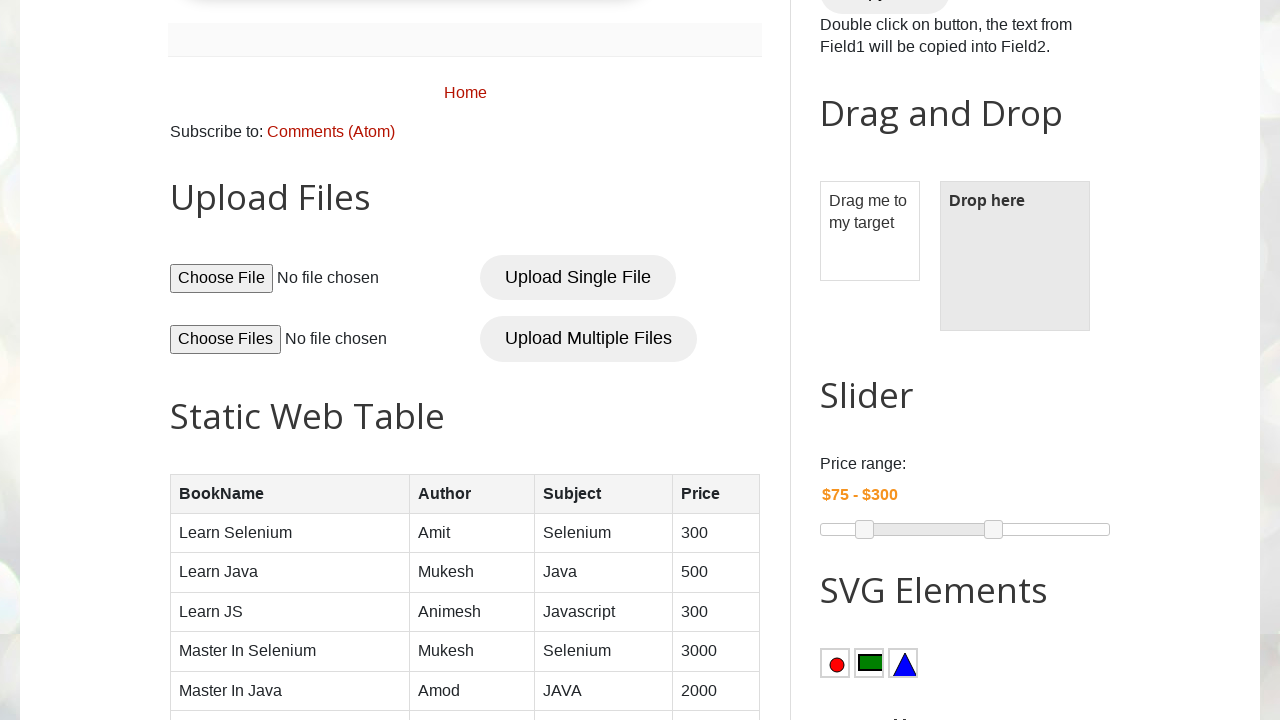

Verified first table data cell is available
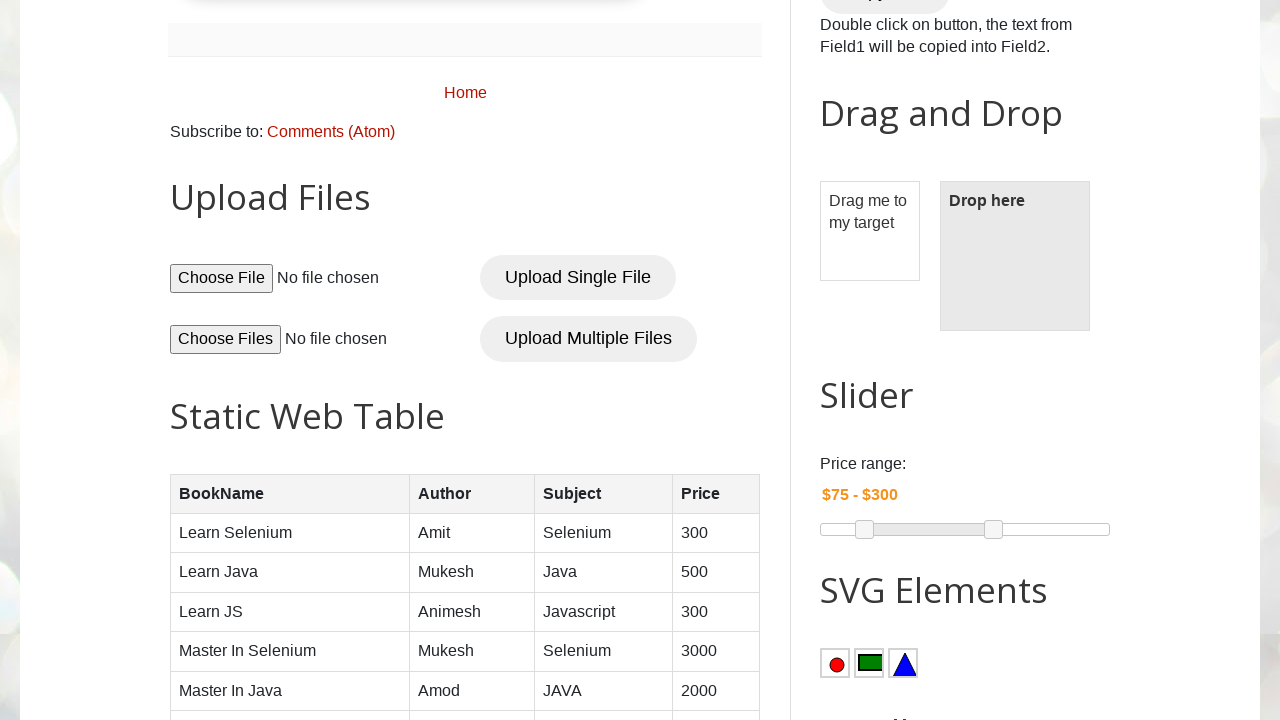

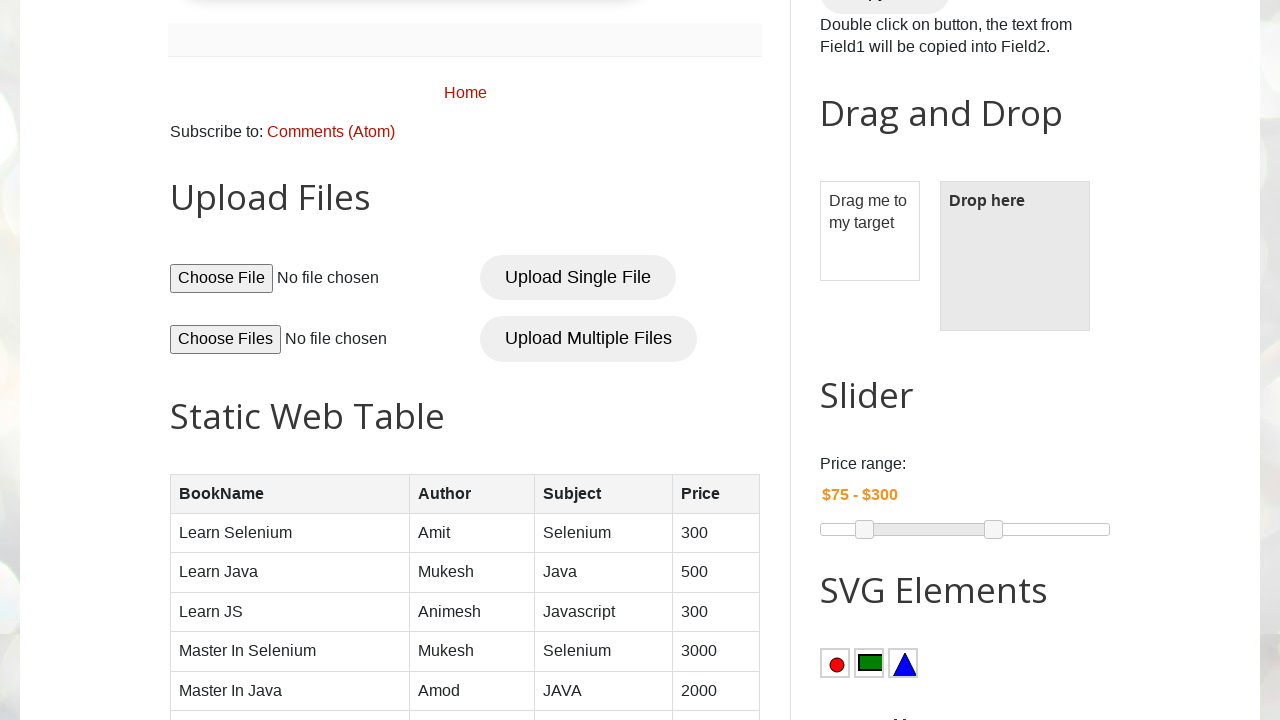